Tests a registration form by filling out first name, last name, email, phone, and address fields, then submitting the form and verifying the success message

Starting URL: http://suninjuly.github.io/registration1.html

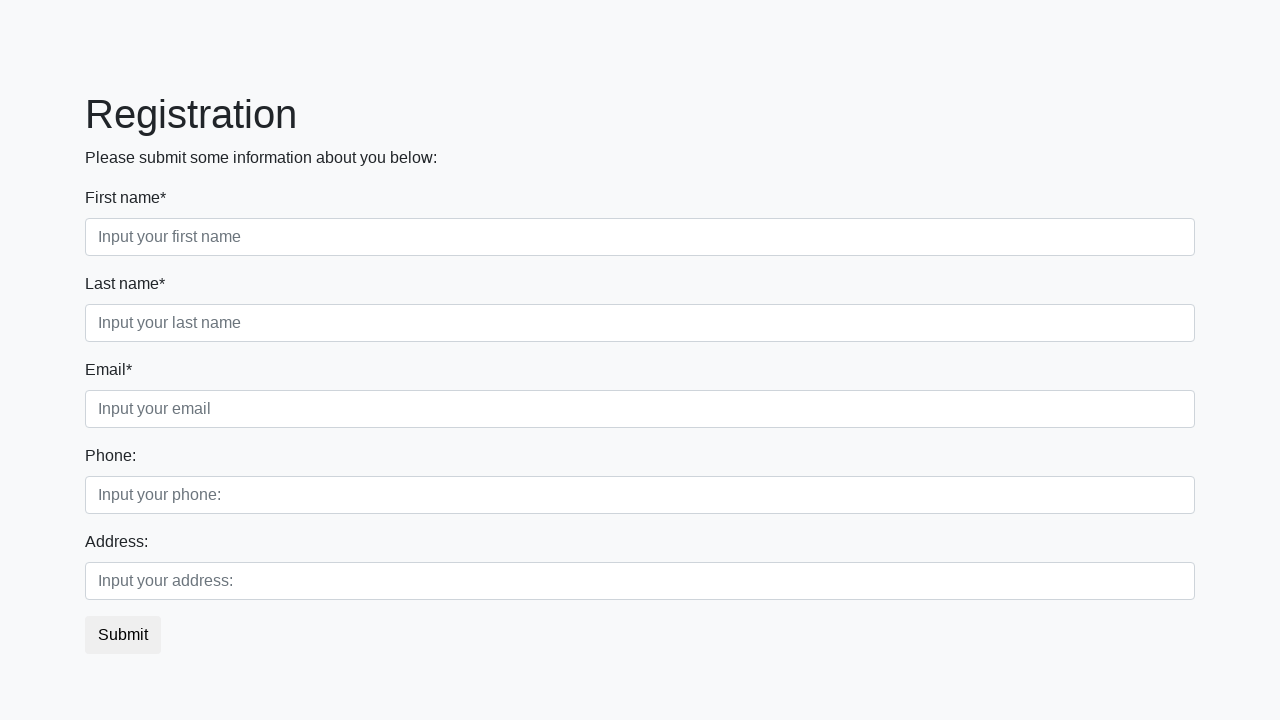

Filled first name field with 'John' on //form/div[1]/div[1]/input
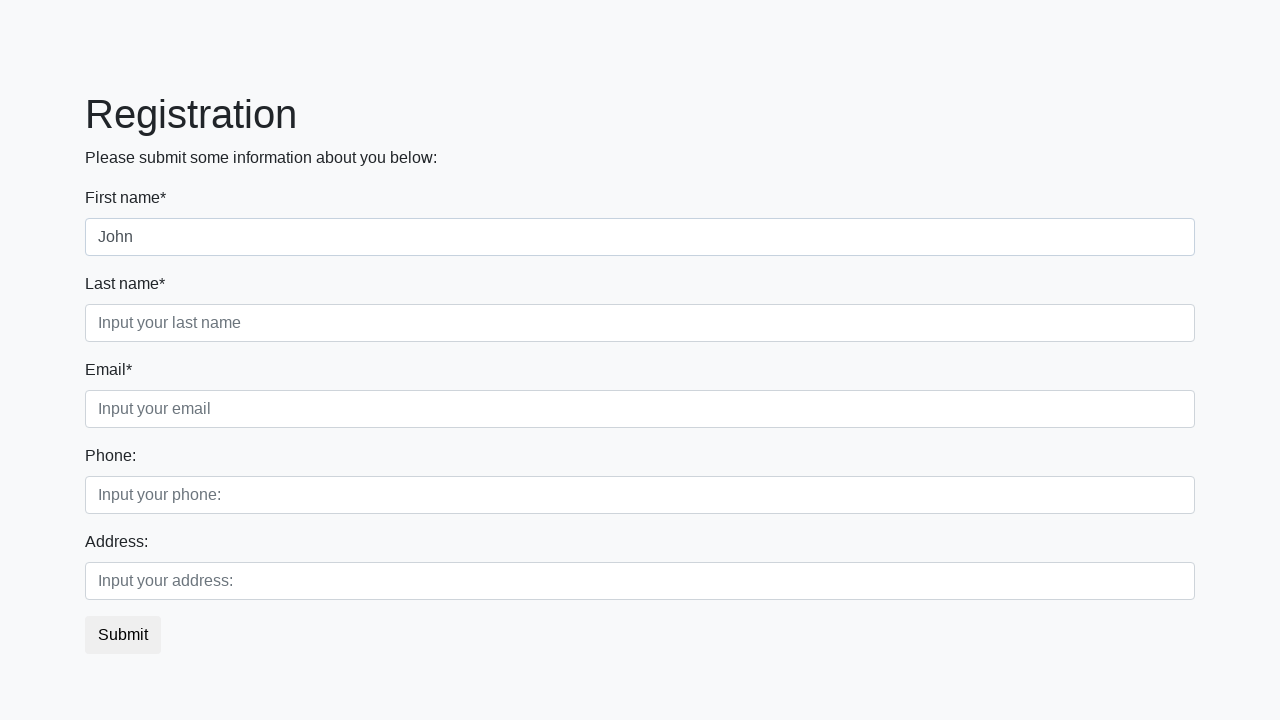

Filled last name field with 'Doe' on //form/div[1]/div[2]/input
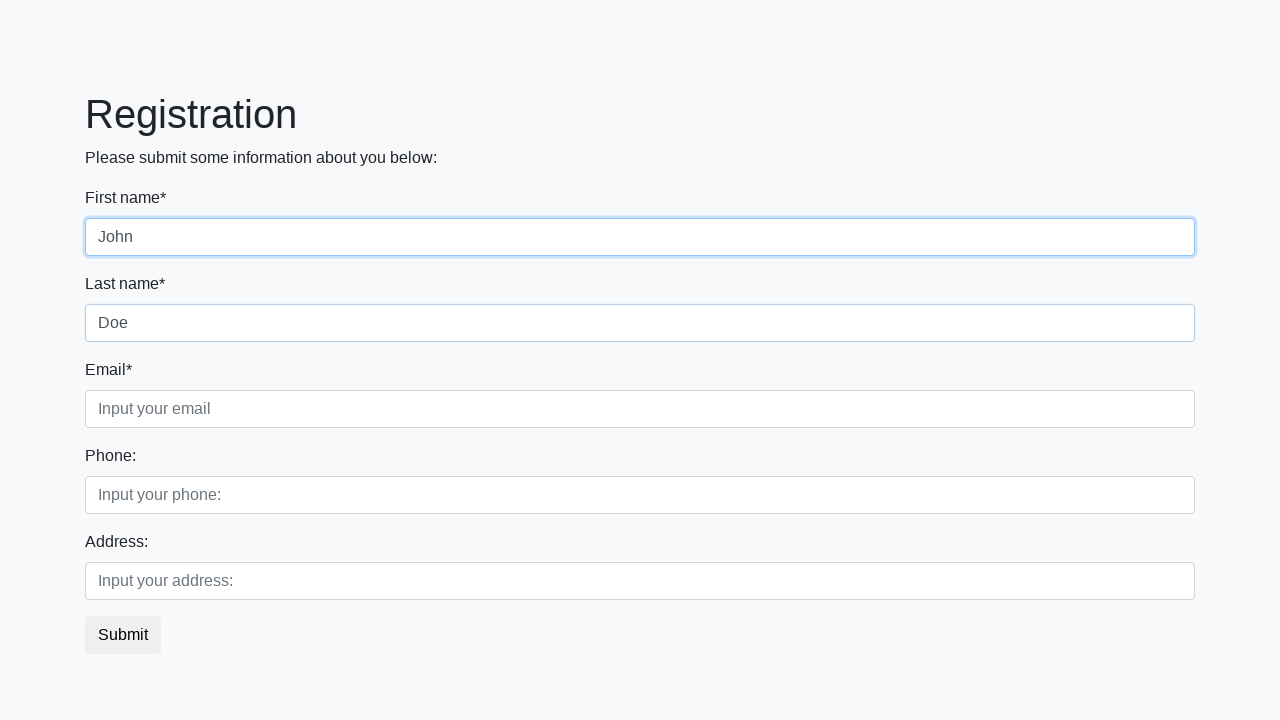

Filled email field with 'johndoe@gmail.com' on //form/div[1]/div[3]/input
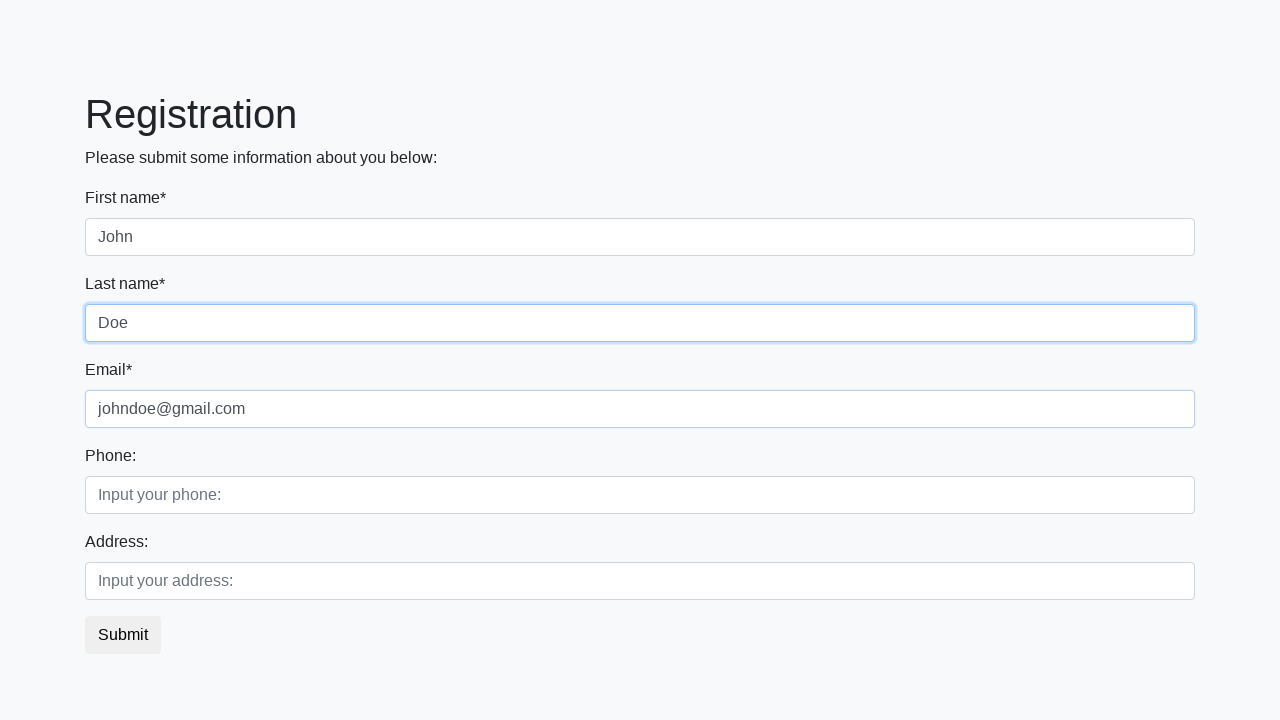

Filled phone field with '33-33-33' on //form/div[2]/div[1]/input
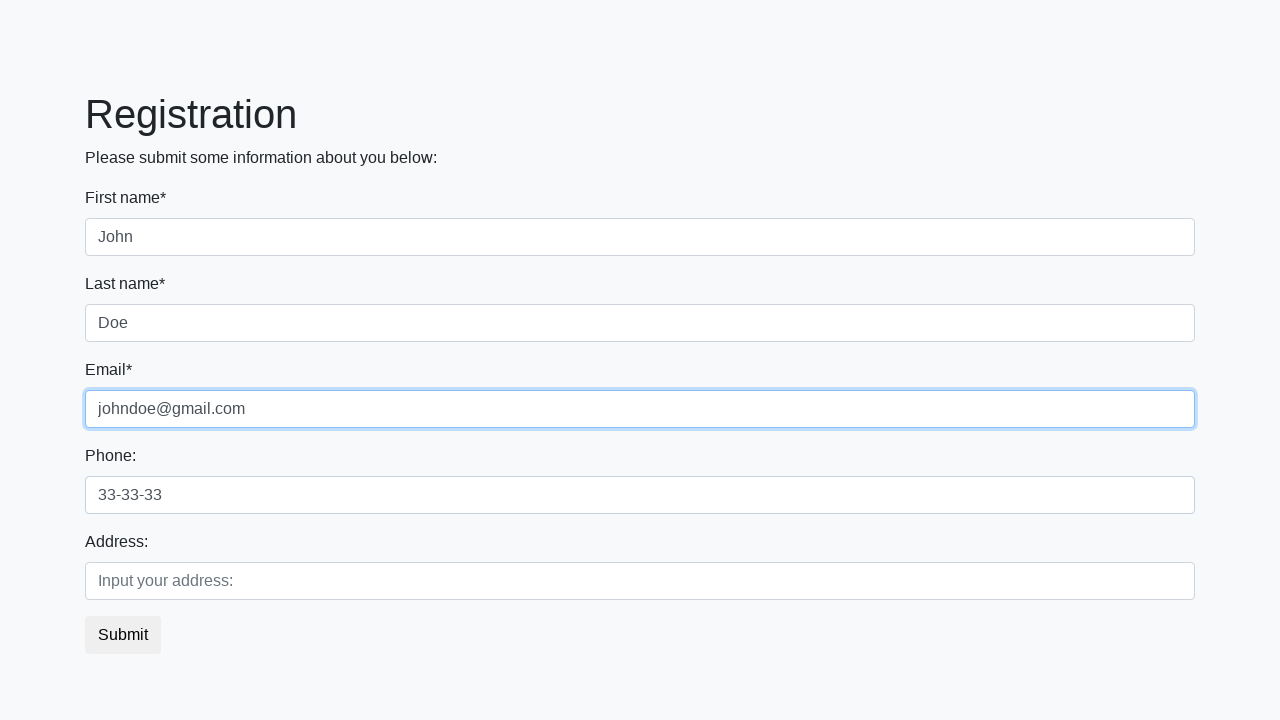

Filled address field with 'USA' on //form/div[2]/div[2]/input
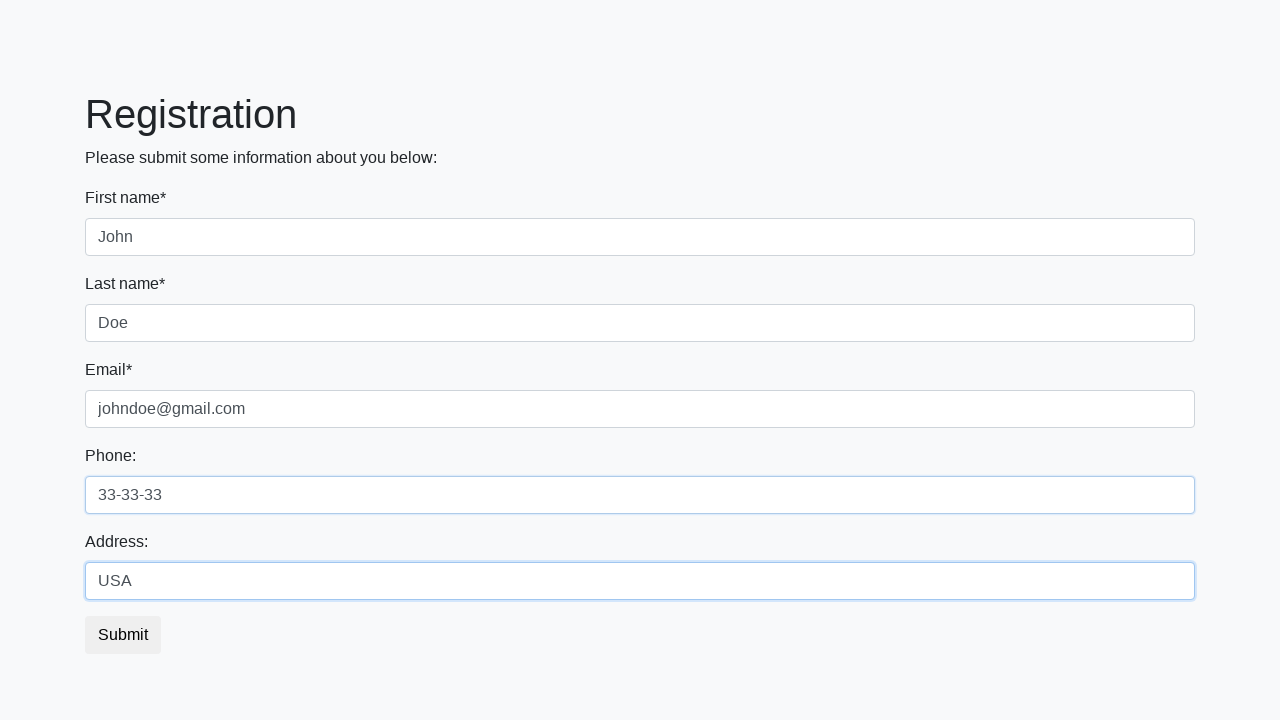

Clicked submit button to register at (123, 635) on button.btn
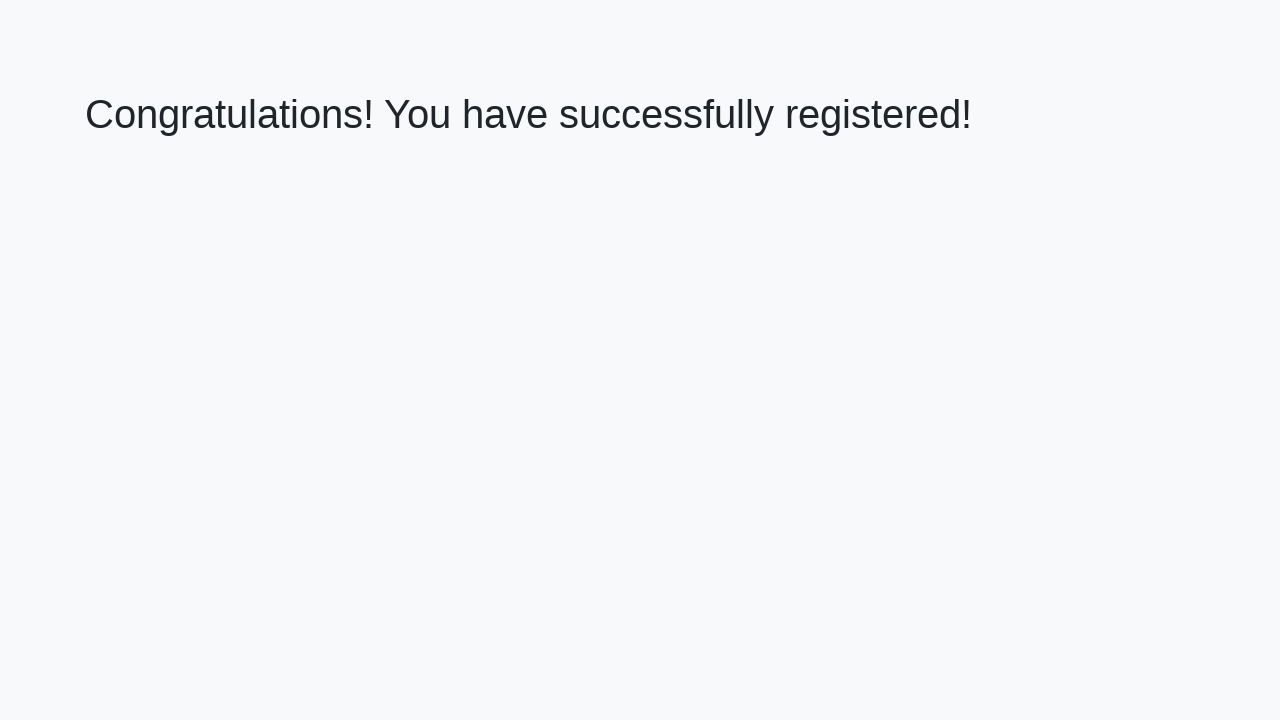

Success message heading loaded
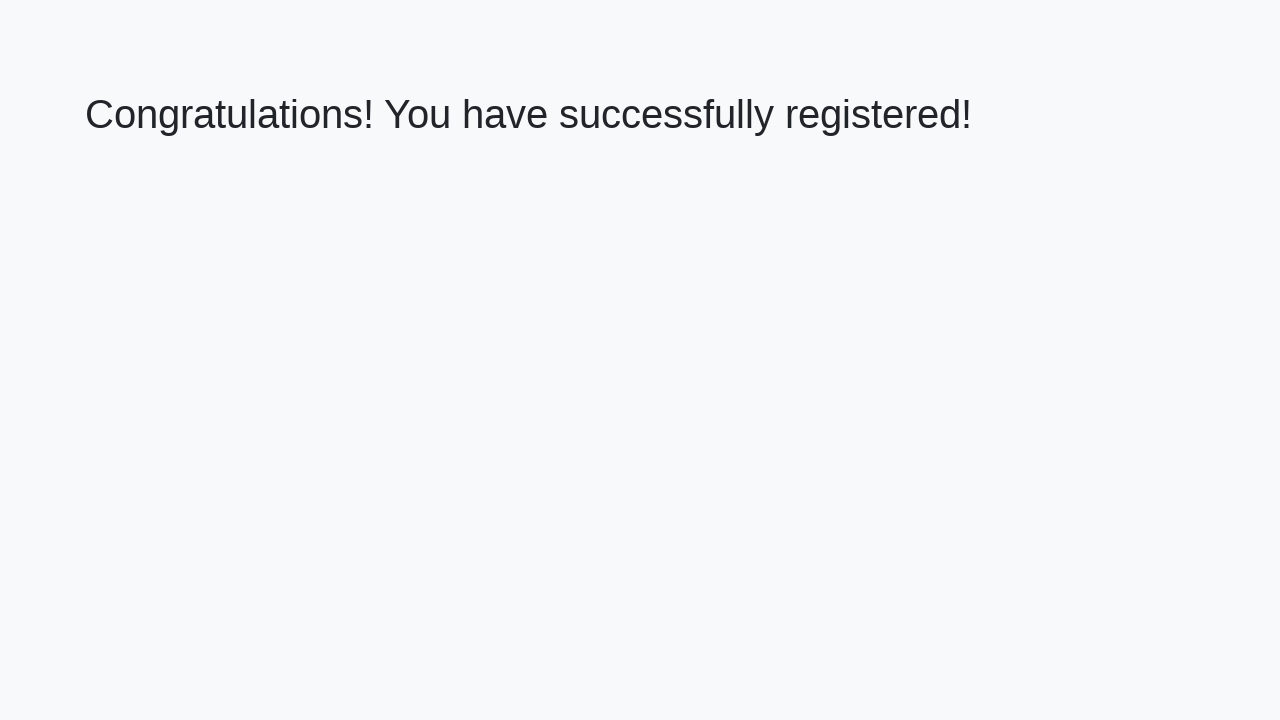

Retrieved success message text: 'Congratulations! You have successfully registered!'
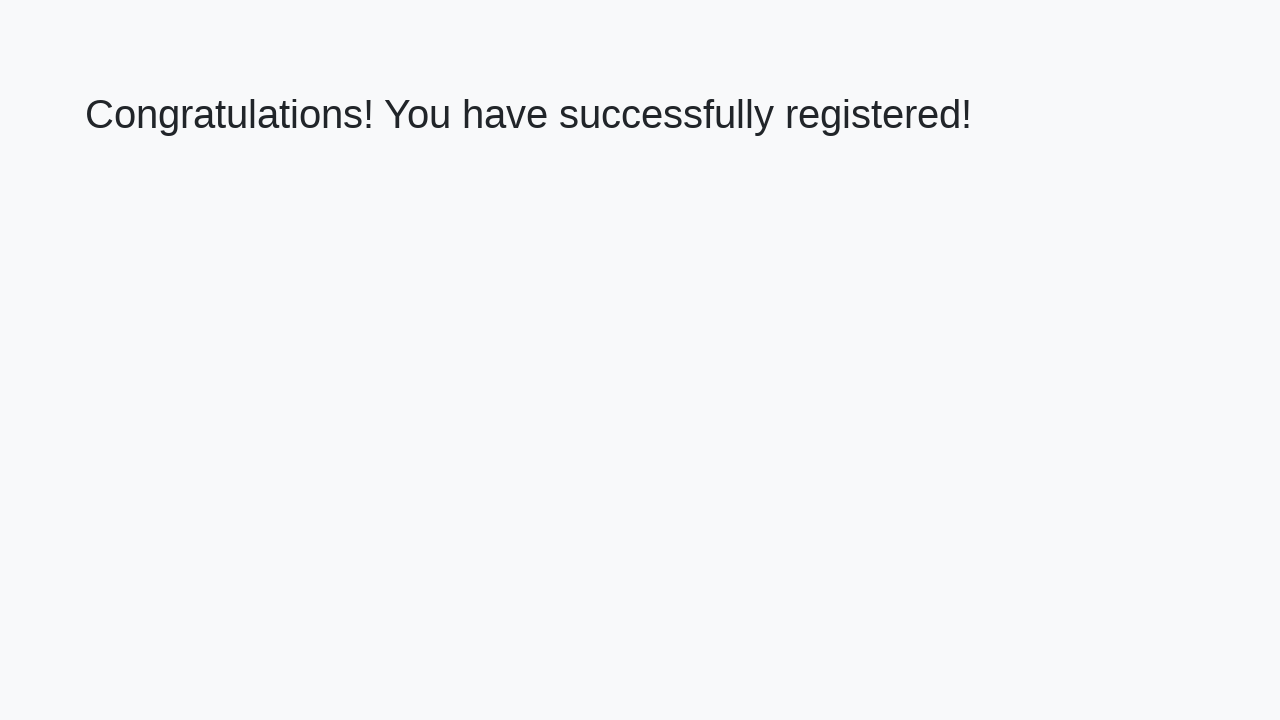

Verified success message matches expected text
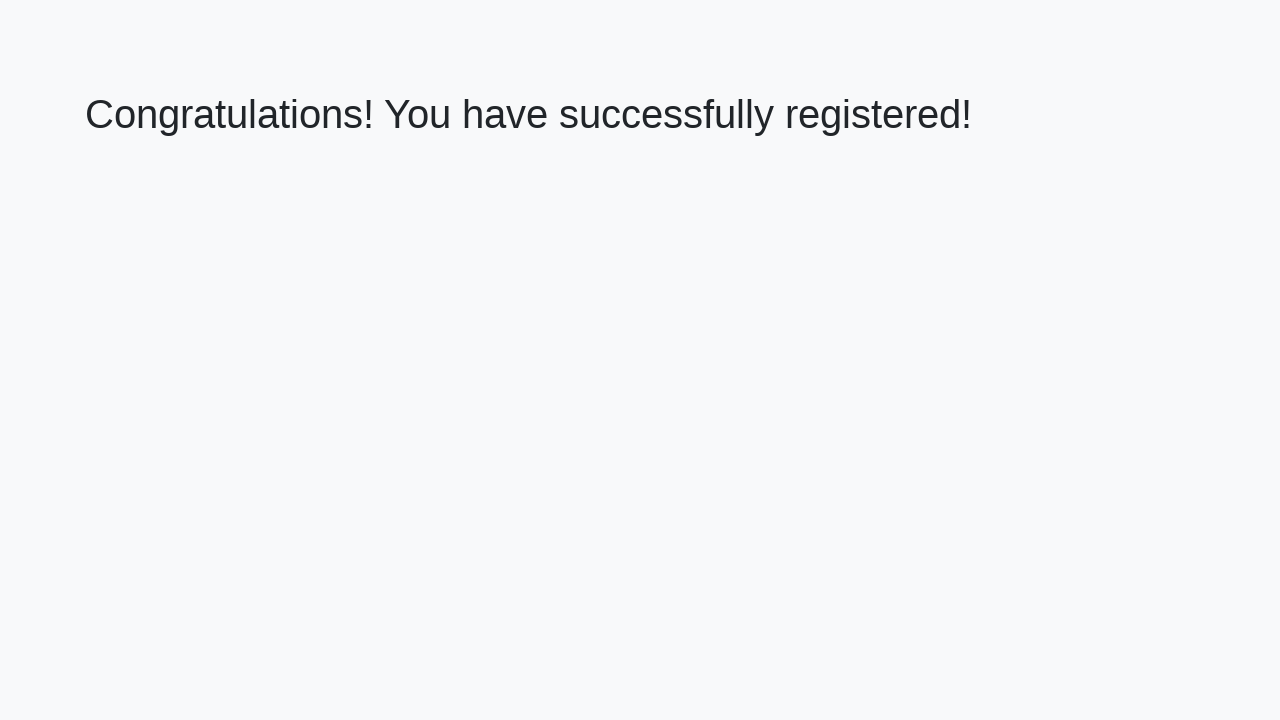

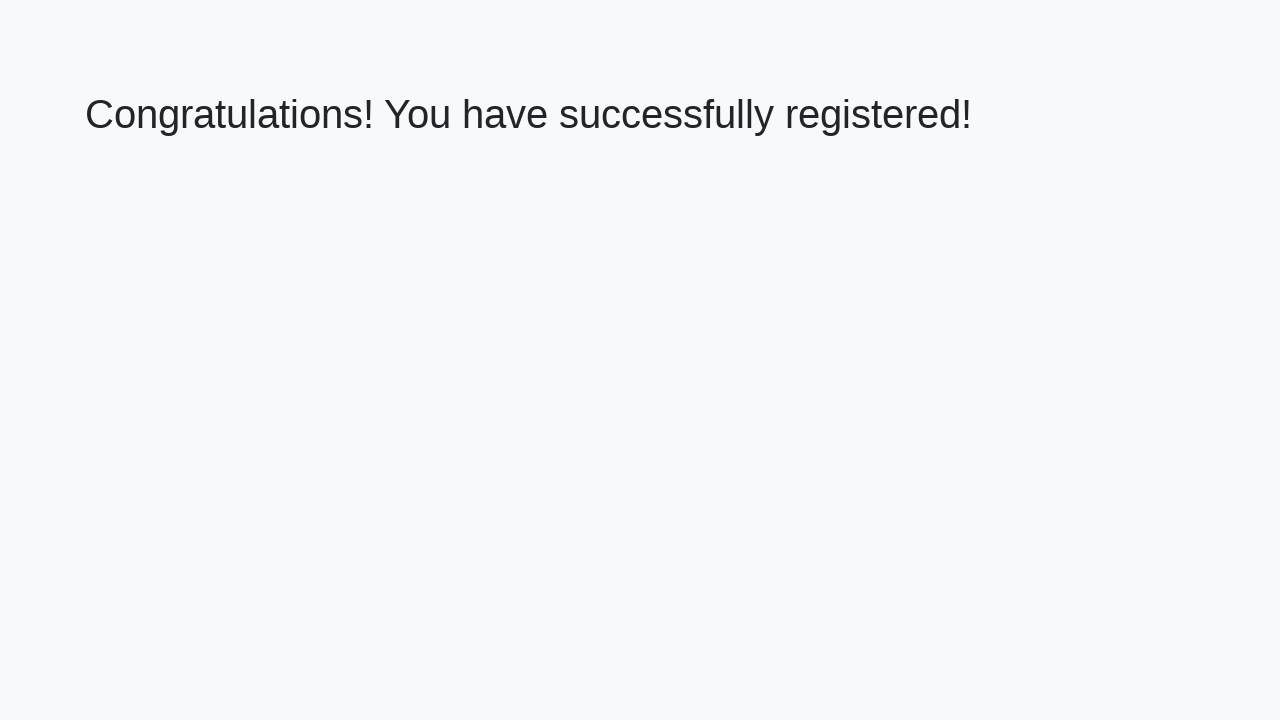